Tests scroll functionality by scrolling to the bottom of the page to check subscription visibility, then scrolling back to the top to verify the carousel heading is visible

Starting URL: https://automationexercise.com

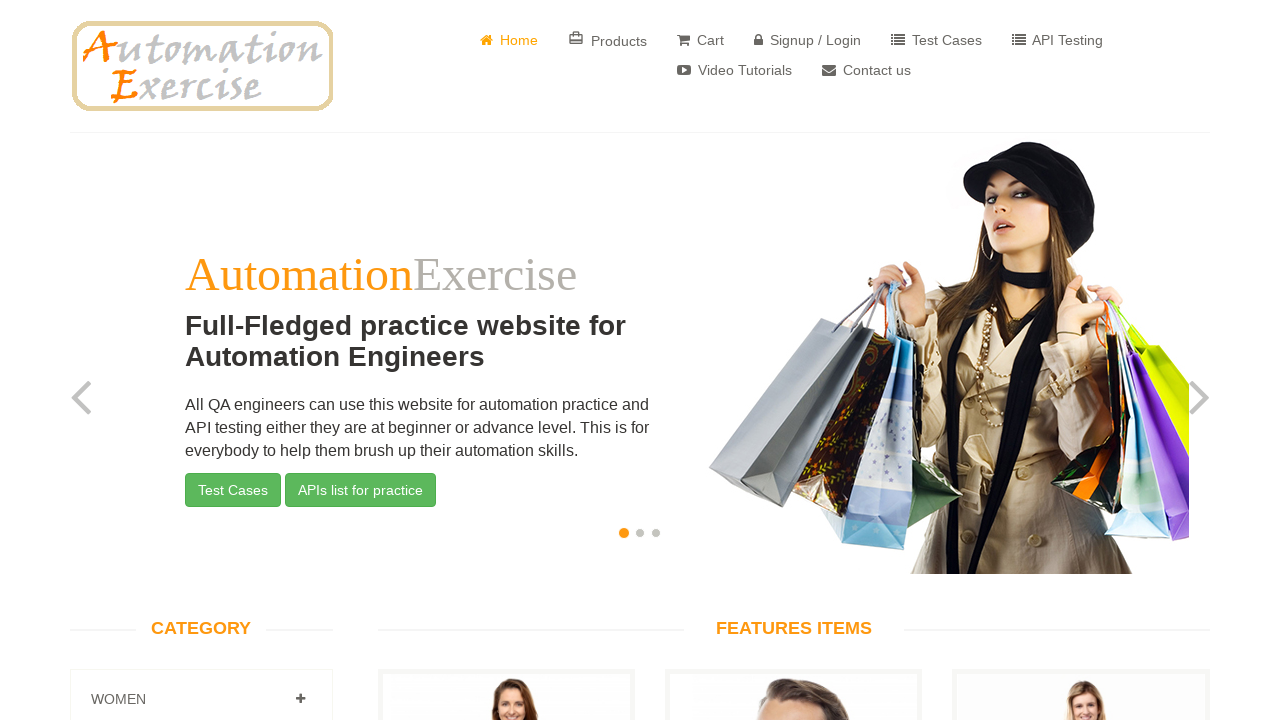

Page loaded and DOM content is ready
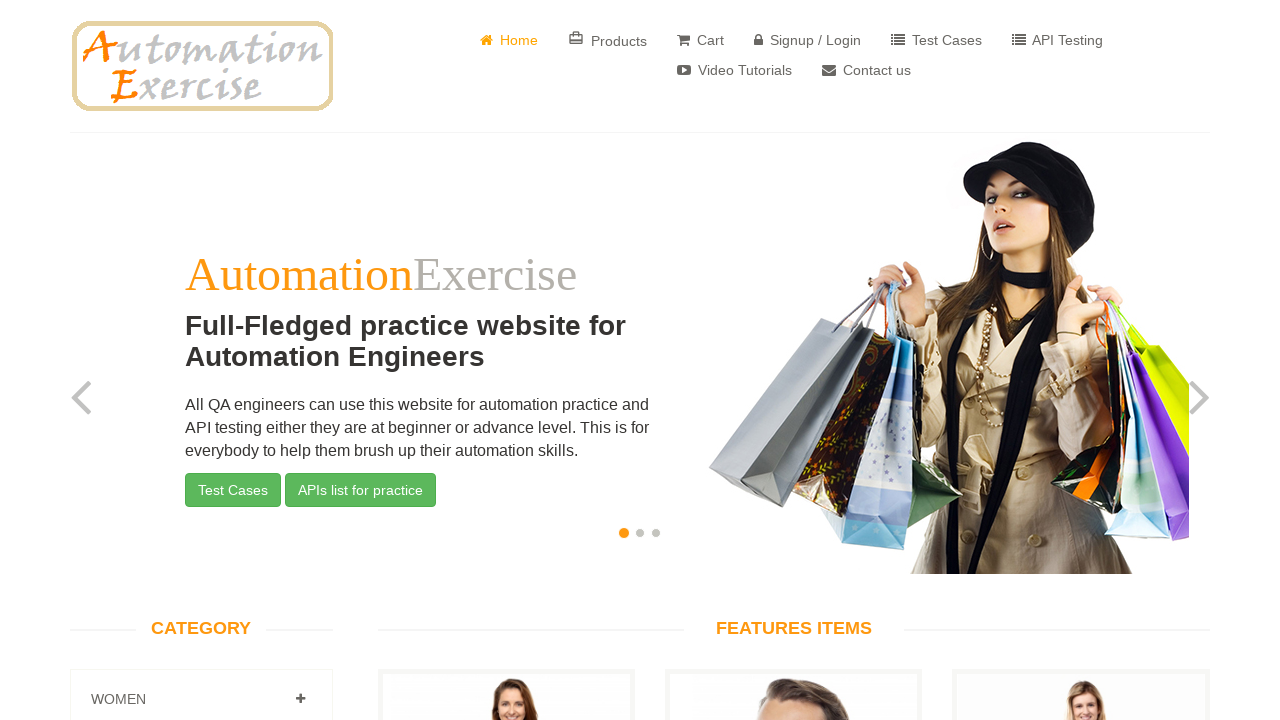

Scrolled to bottom of page
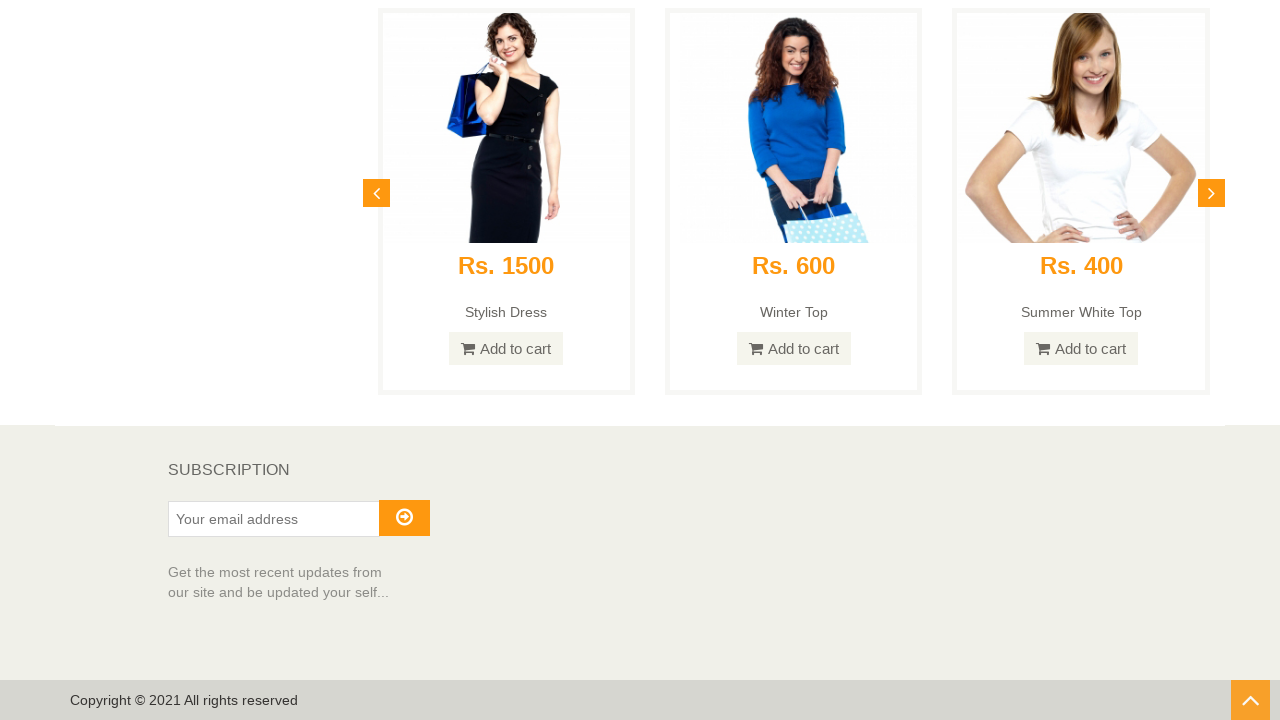

Waited 500ms for scroll animation to complete
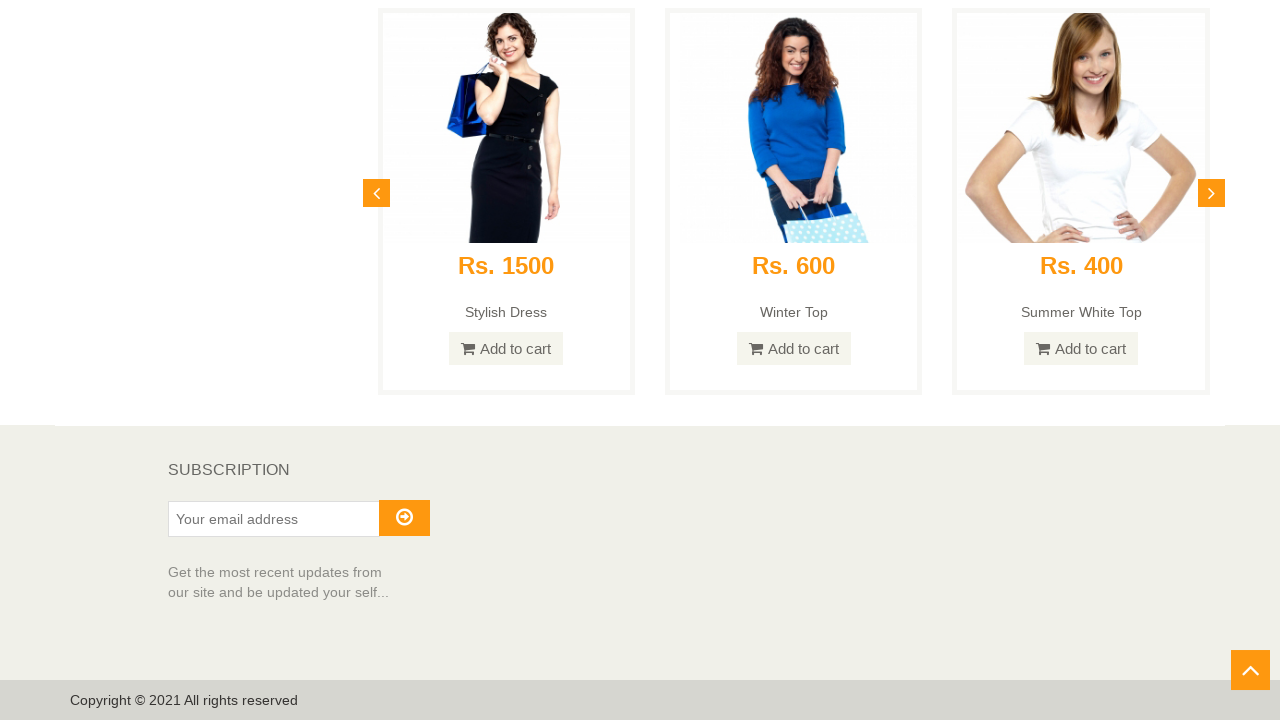

Verified subscription section is visible at bottom of page
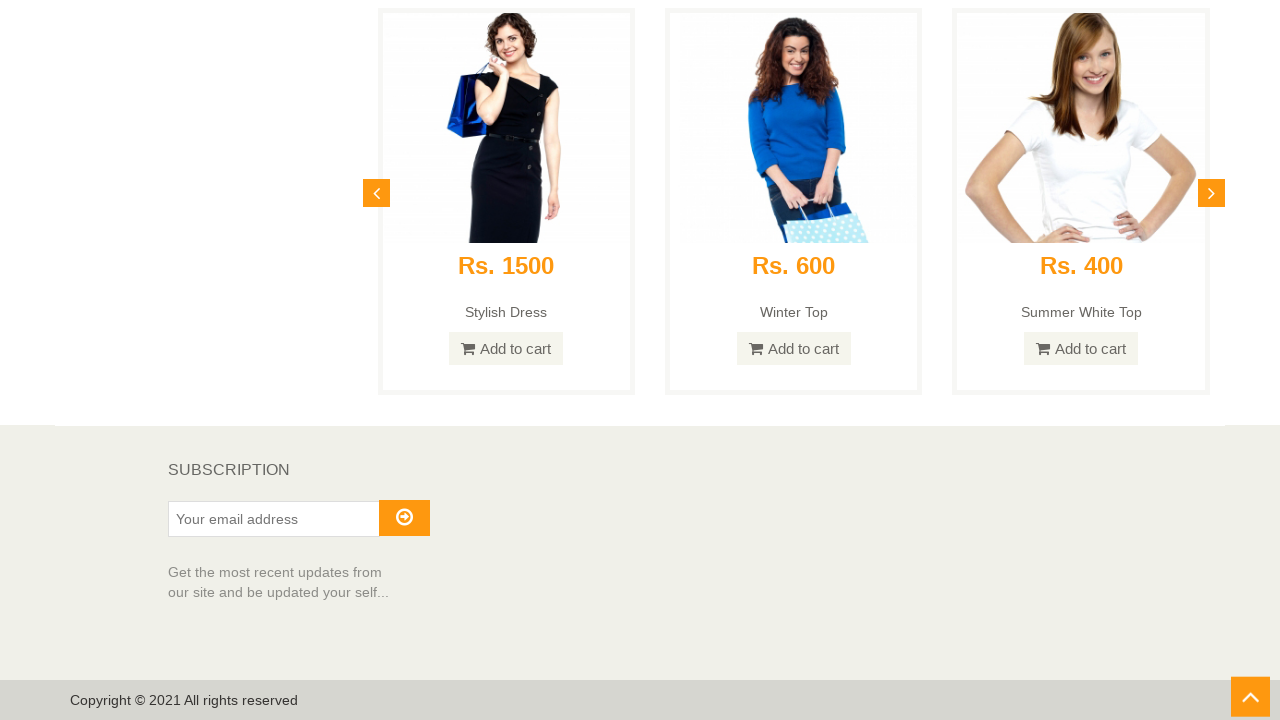

Scrolled back to top of page
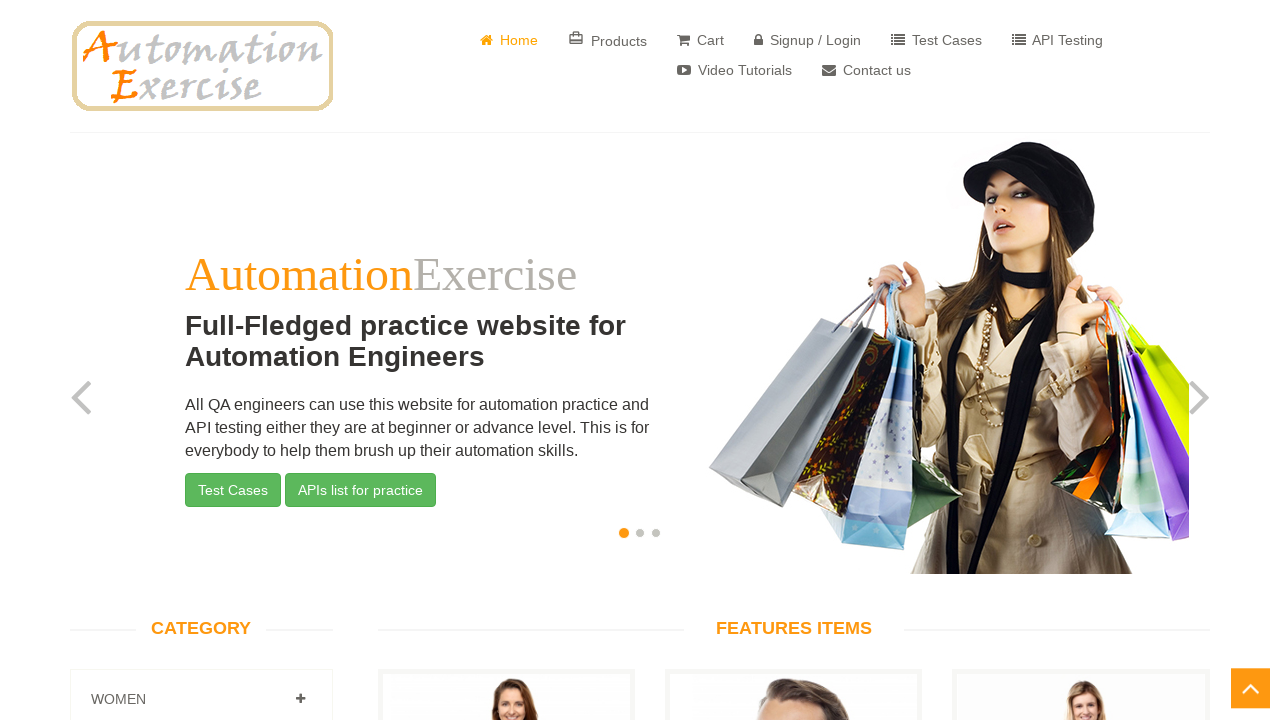

Waited 500ms for scroll animation to complete
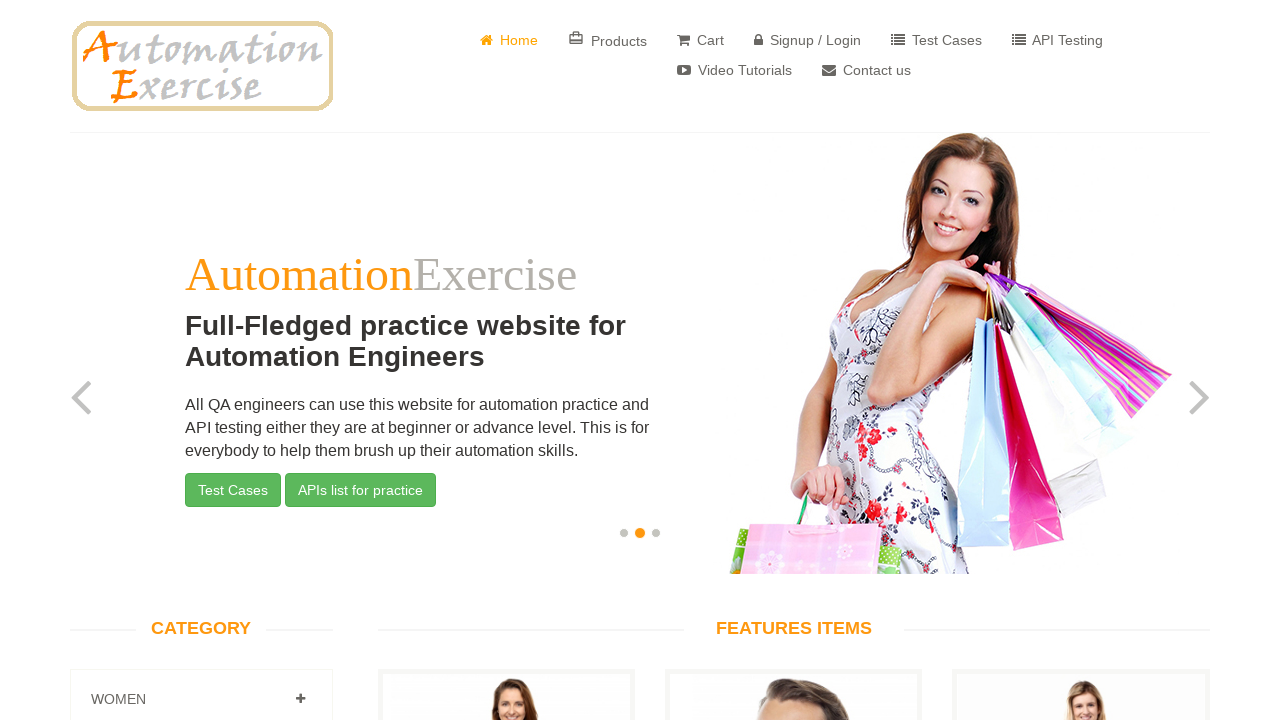

Verified carousel heading is visible at top of page
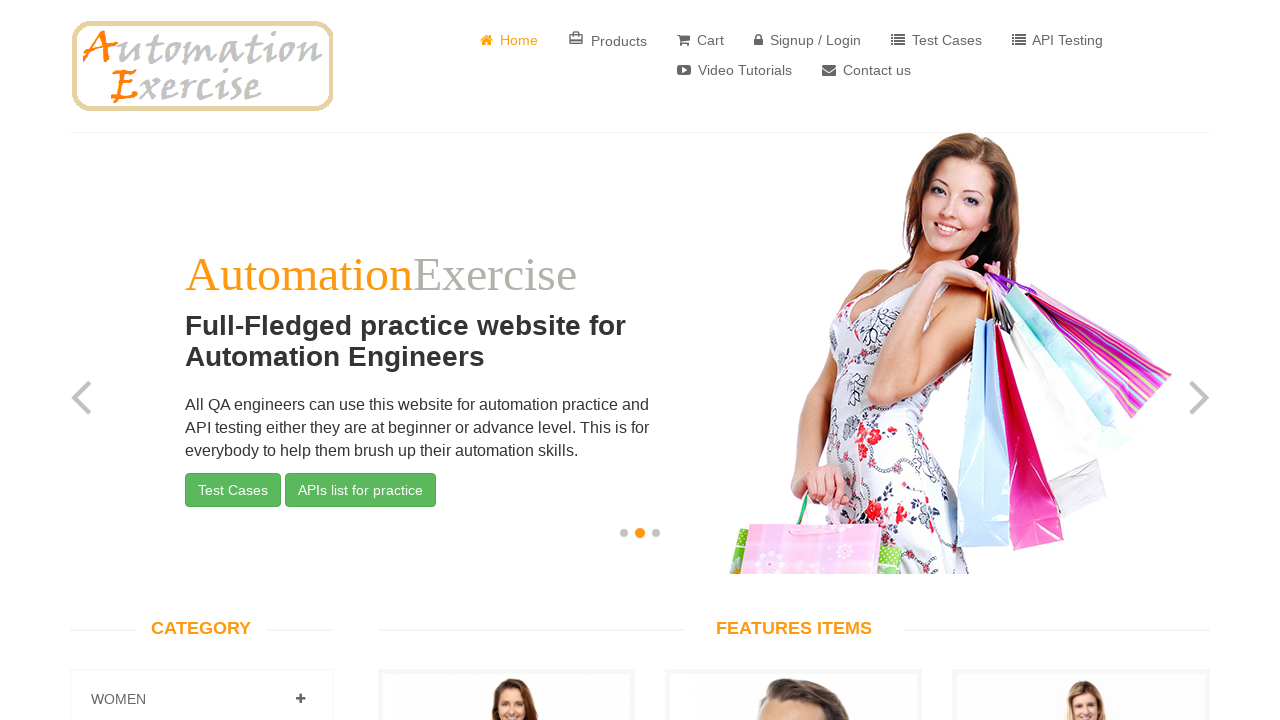

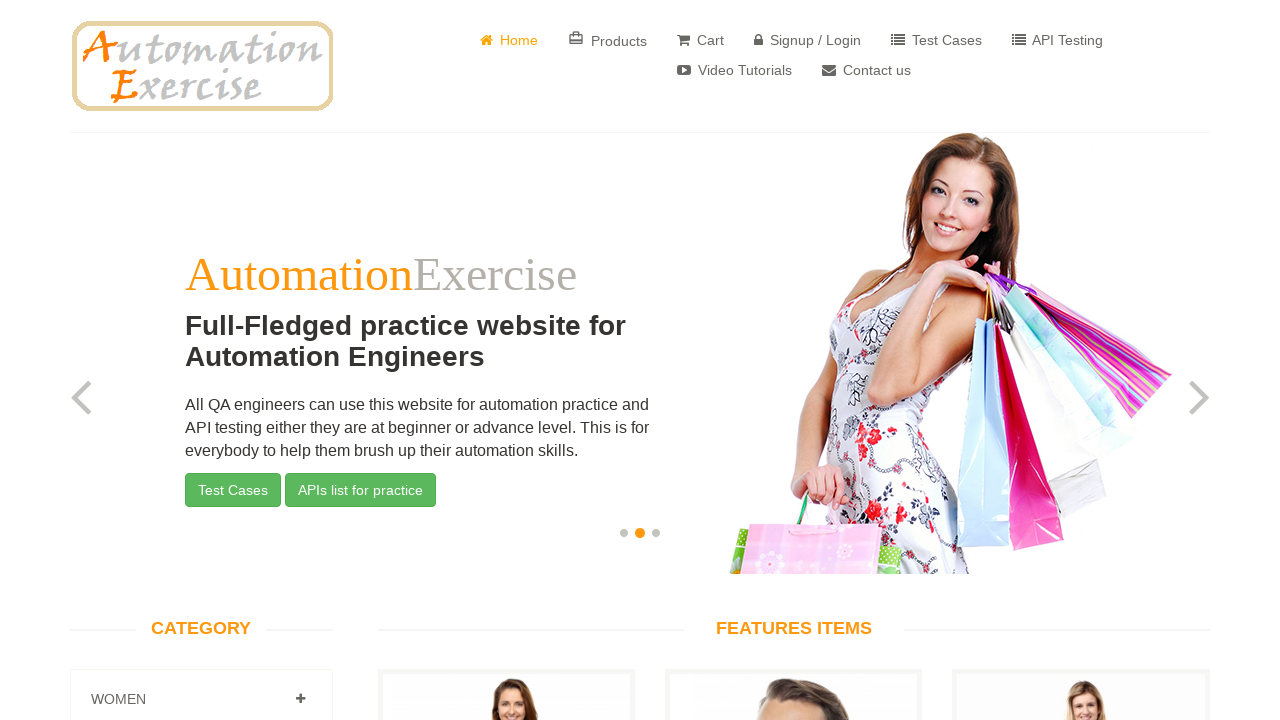